Clicks a button with dynamic ID and waits for a hidden element to appear after 3 seconds

Starting URL: https://thefreerangetester.github.io/sandbox-automation-testing/

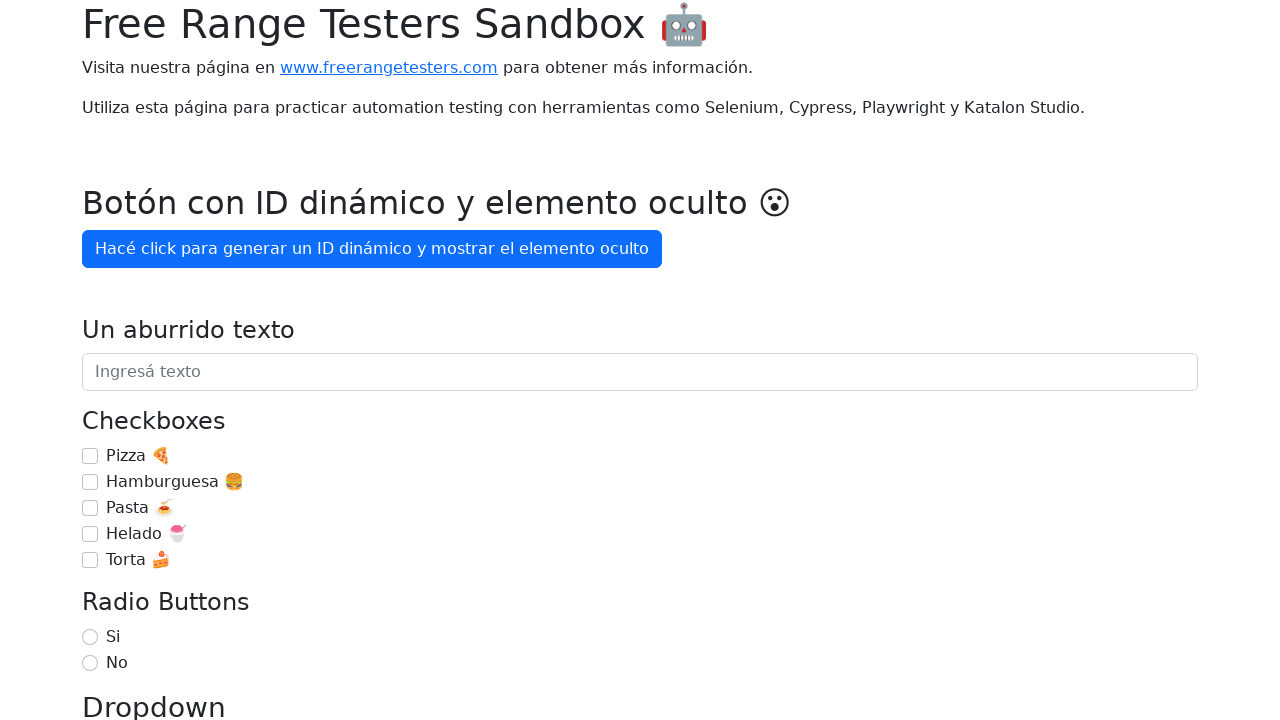

Clicked button with dynamic ID to generate ID and reveal hidden element at (372, 249) on internal:role=button[name="Hacé click para generar un ID dinámico y mostrar el e
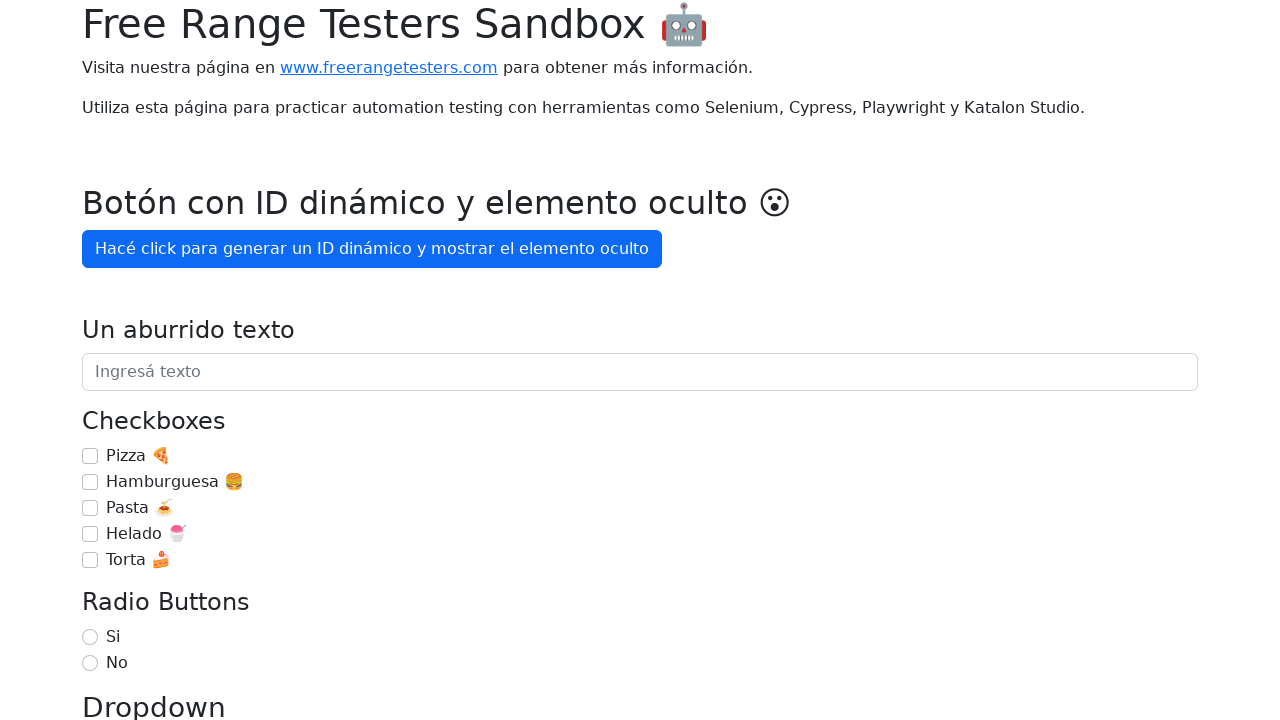

Hidden element appeared after 3 seconds
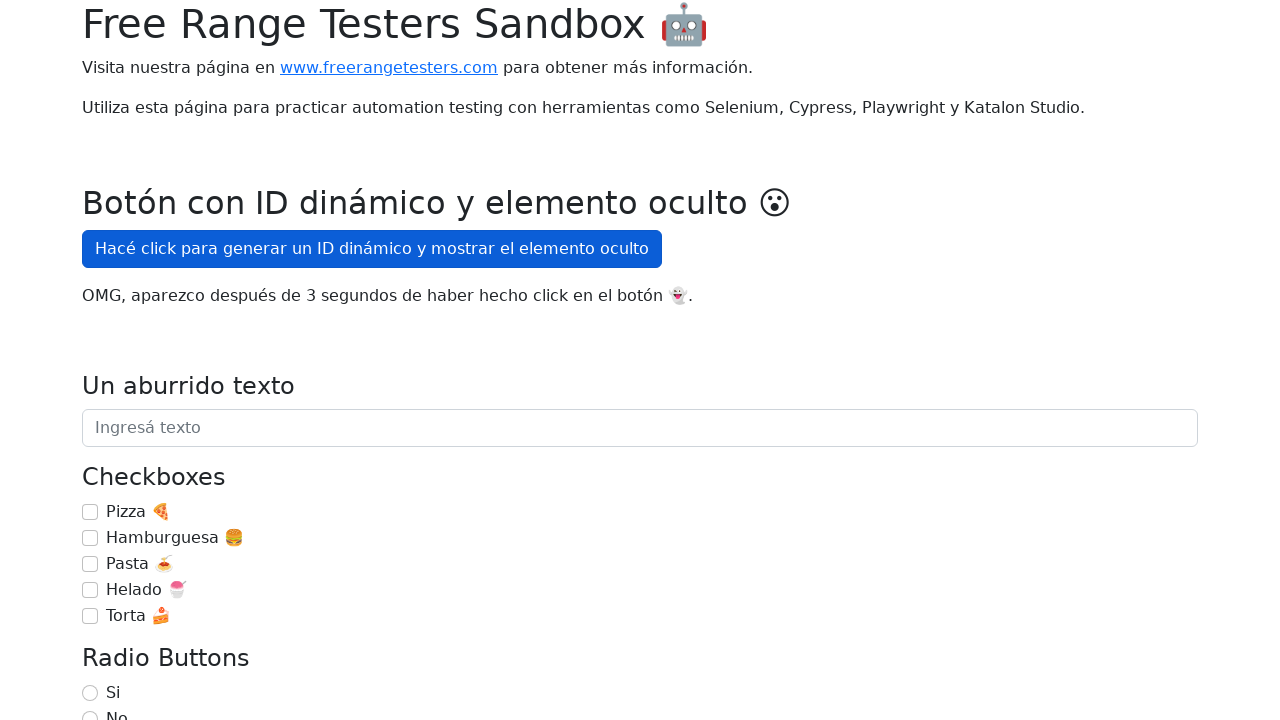

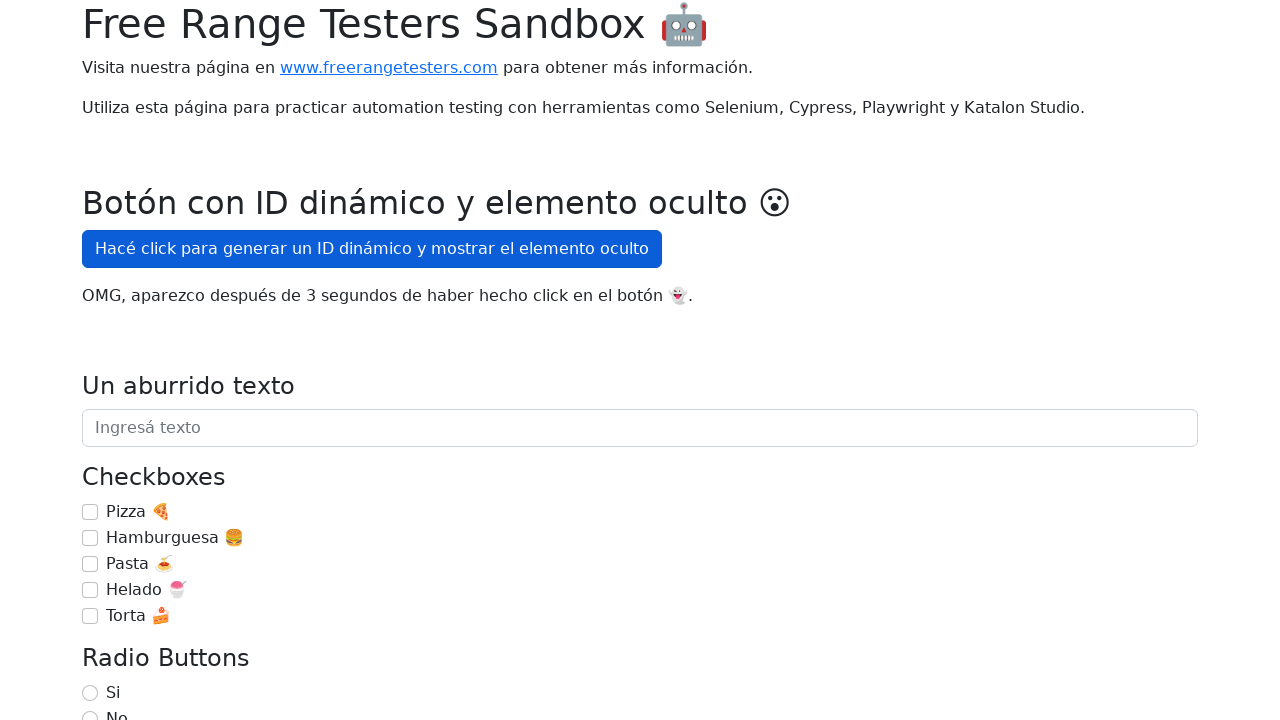